Tests setting the browser window size to specific dimensions

Starting URL: http://omayo.blogspot.com

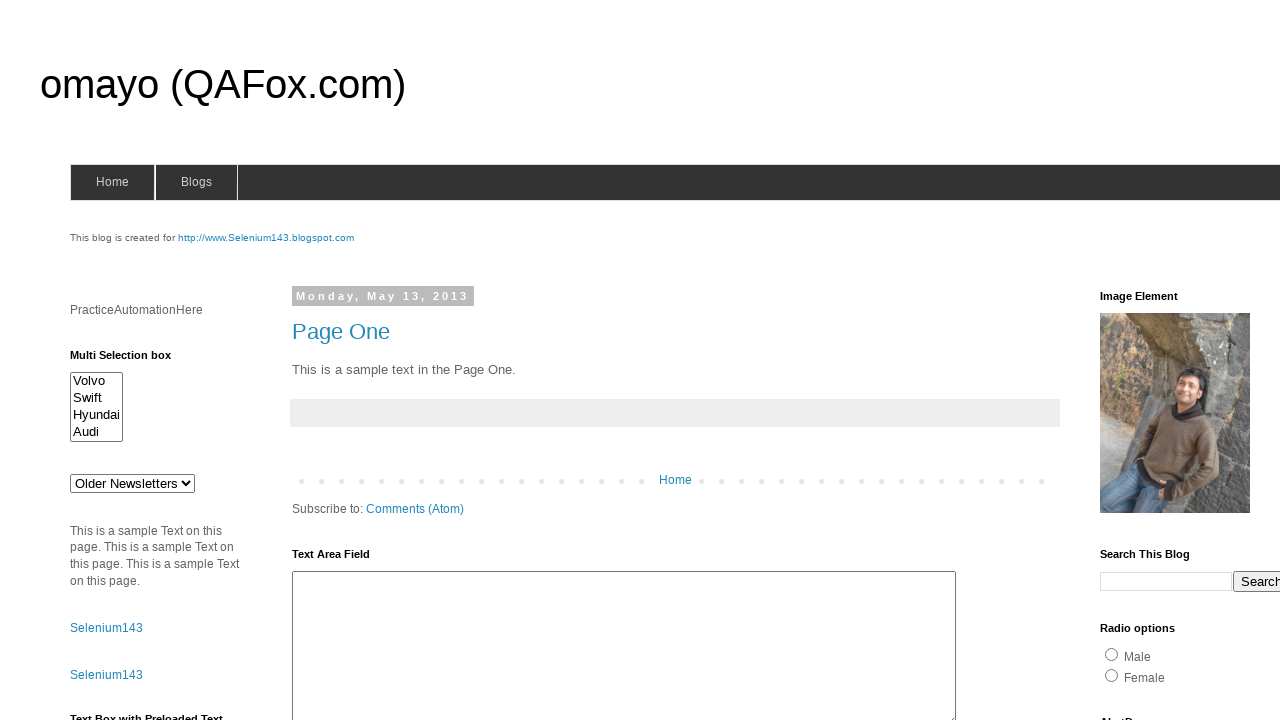

Set browser window size to 400x800 pixels
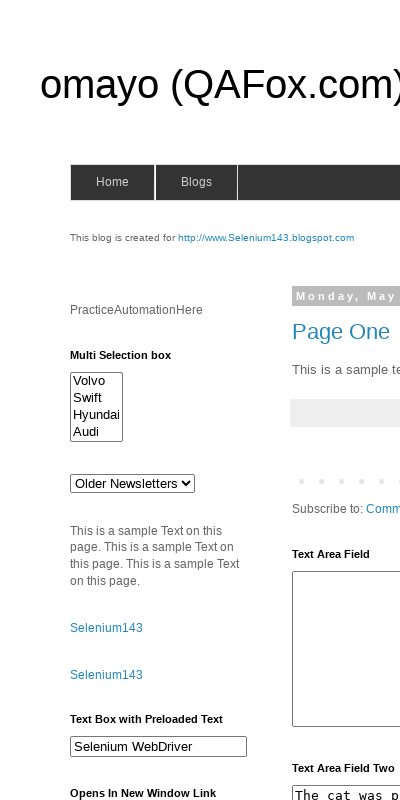

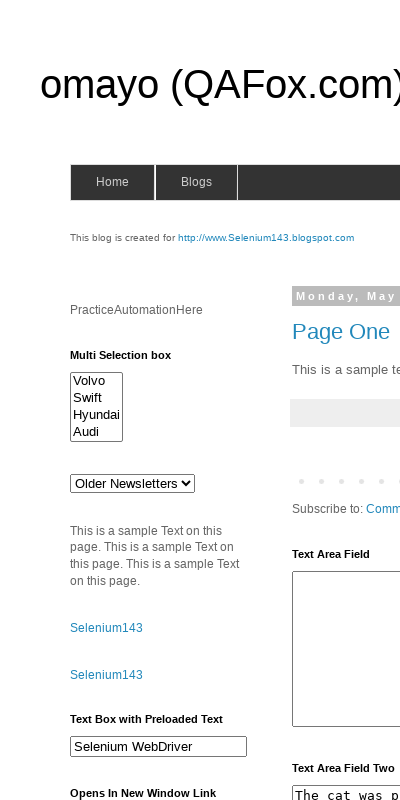